Tests the calculator's multiplication functionality with scientific notation by entering 2e2 * 1.5 and verifying the result is 300

Starting URL: https://calculatorhtml.onrender.com

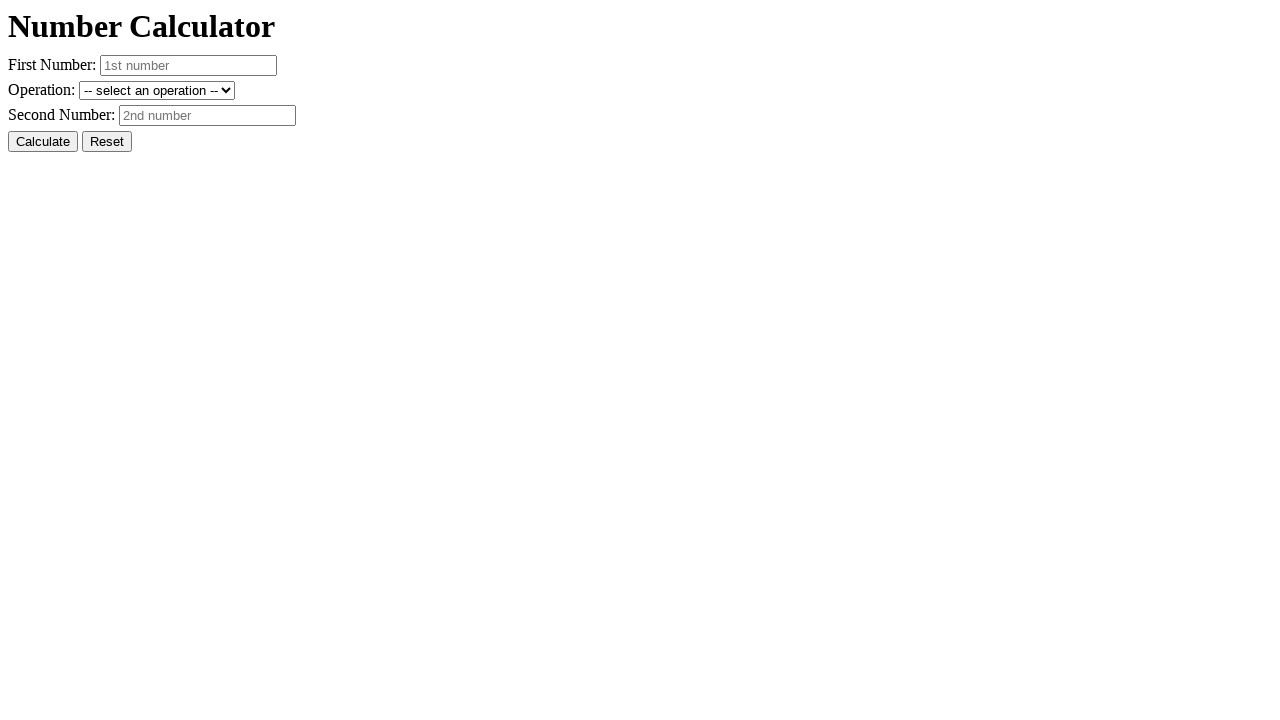

Clicked the Reset button to clear previous values at (107, 142) on #resetButton
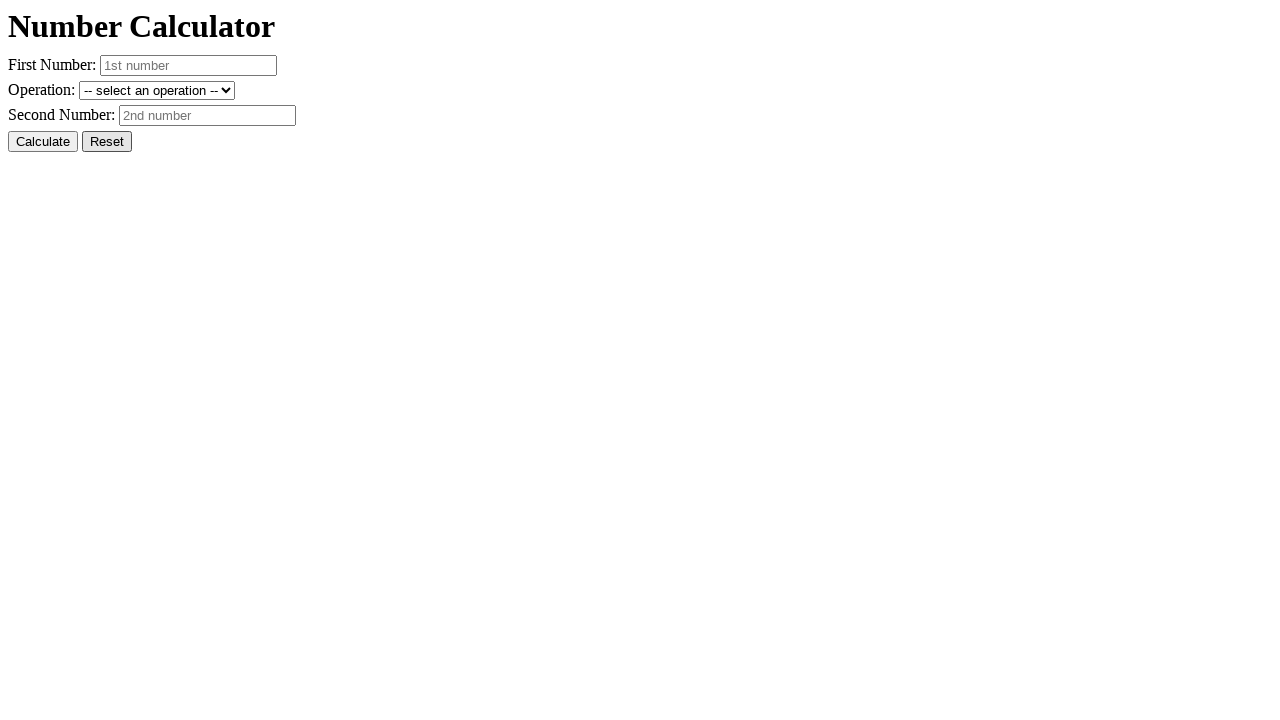

Entered first number '2e2' (200 in scientific notation) on #number1
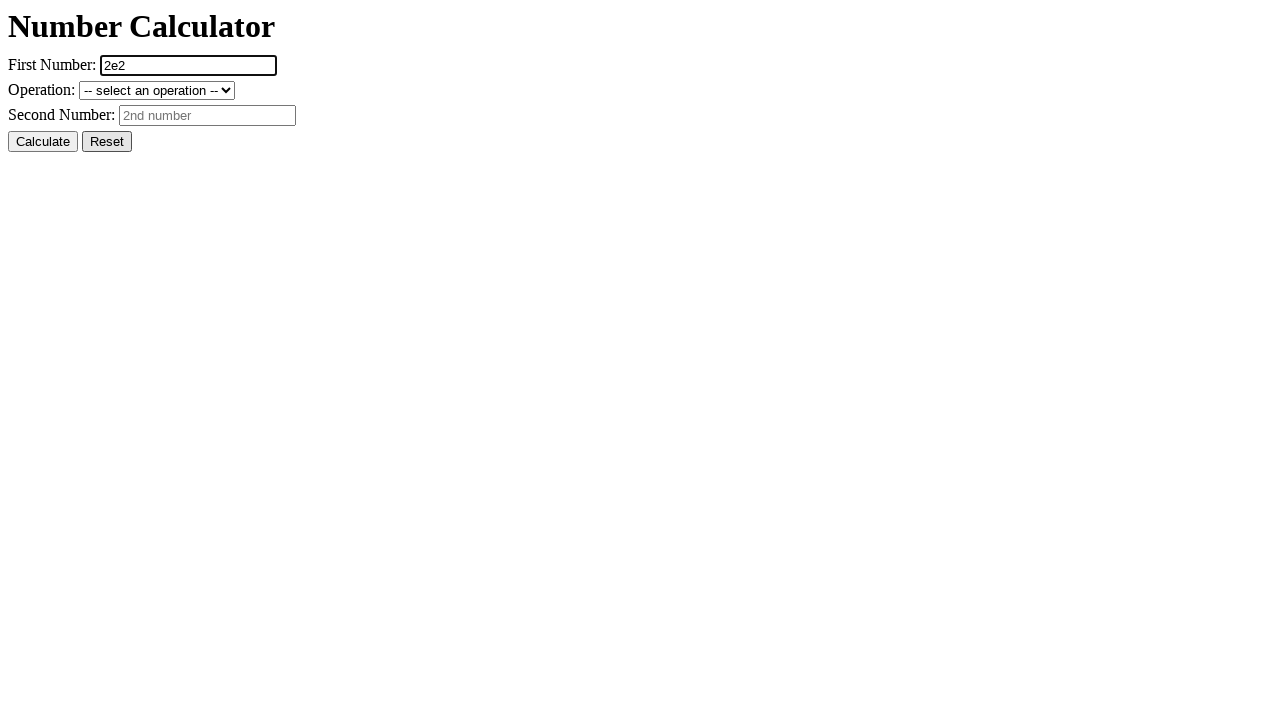

Entered second number '1.5' on #number2
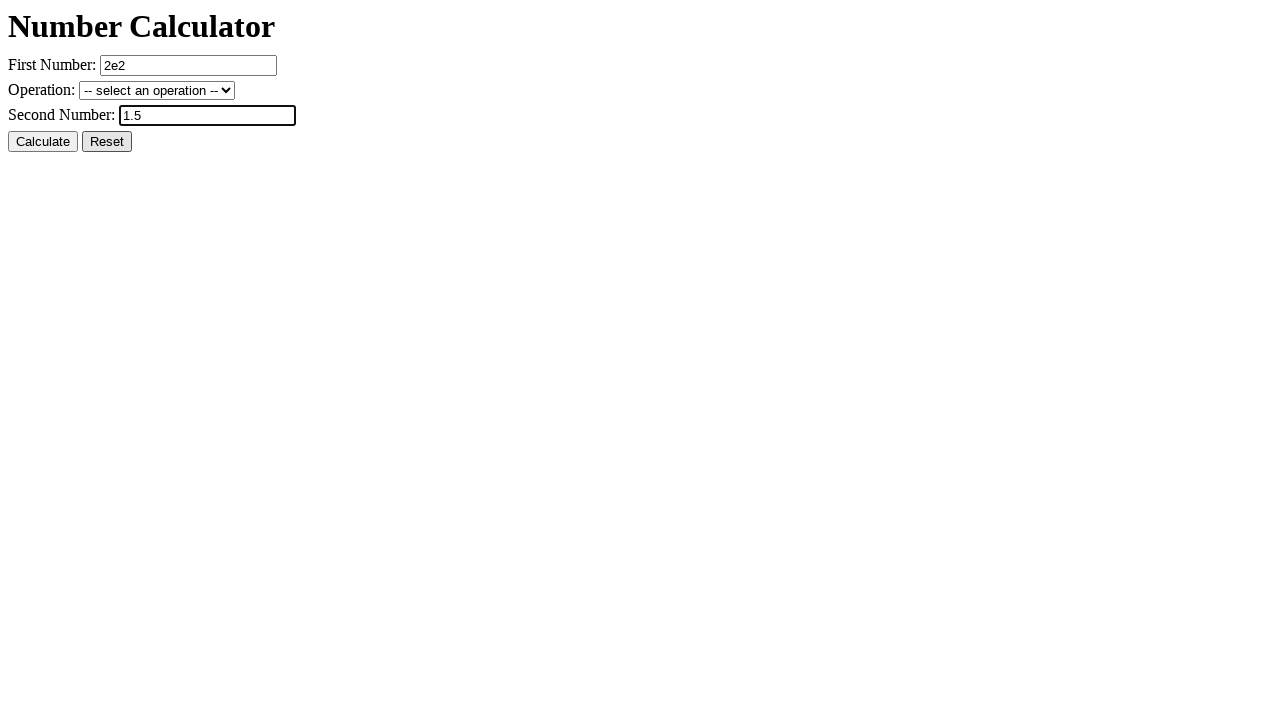

Selected multiplication operation from dropdown on #operation
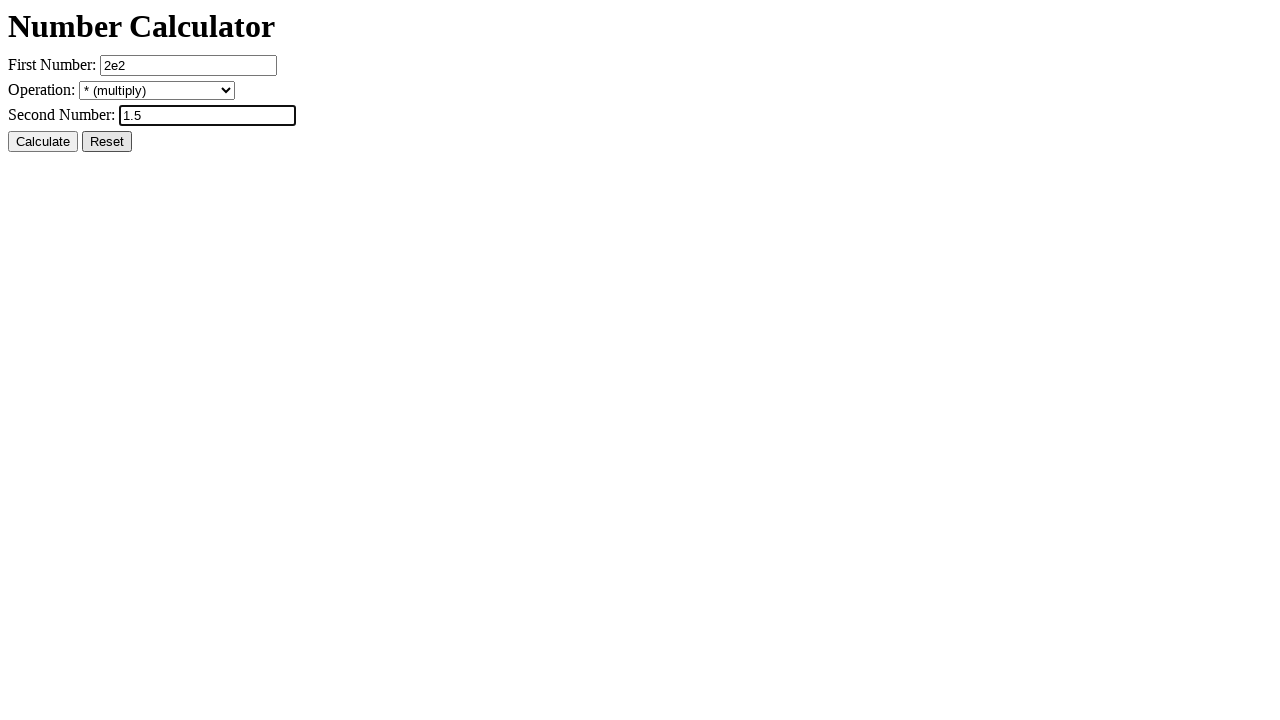

Clicked the Calculate button to perform multiplication at (43, 142) on #calcButton
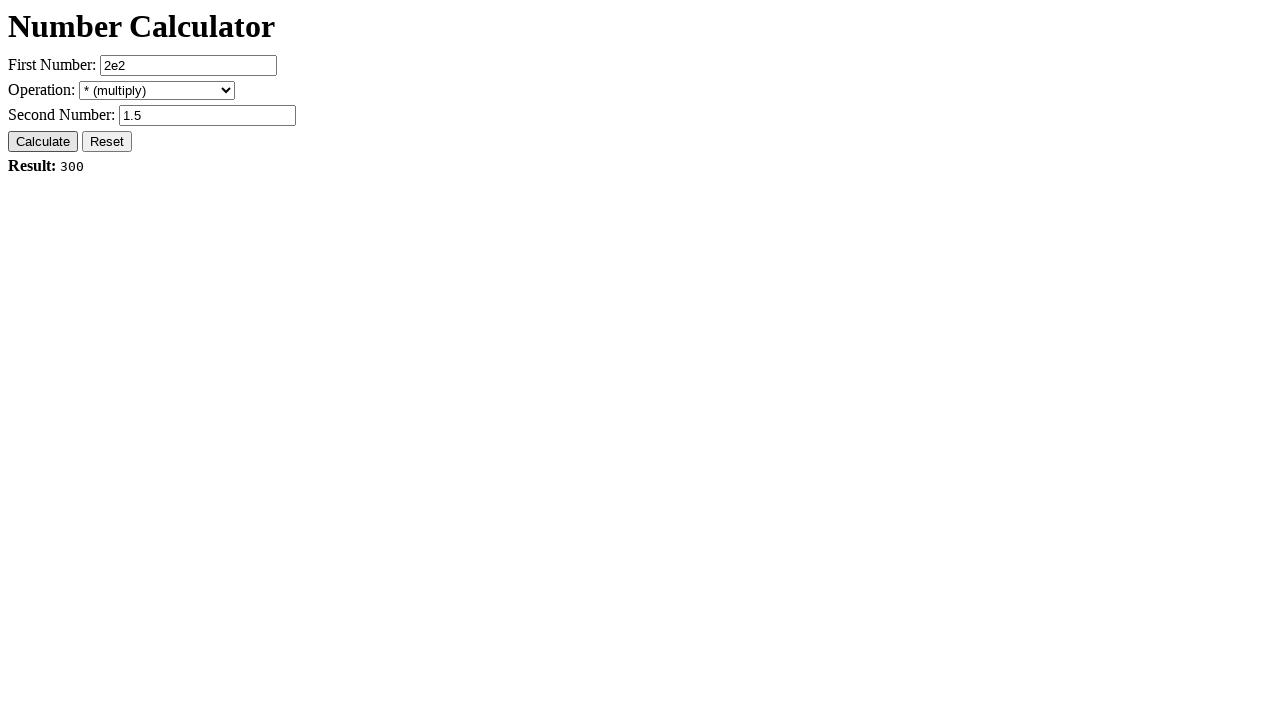

Verified that the result is 300 (2e2 * 1.5 = 300)
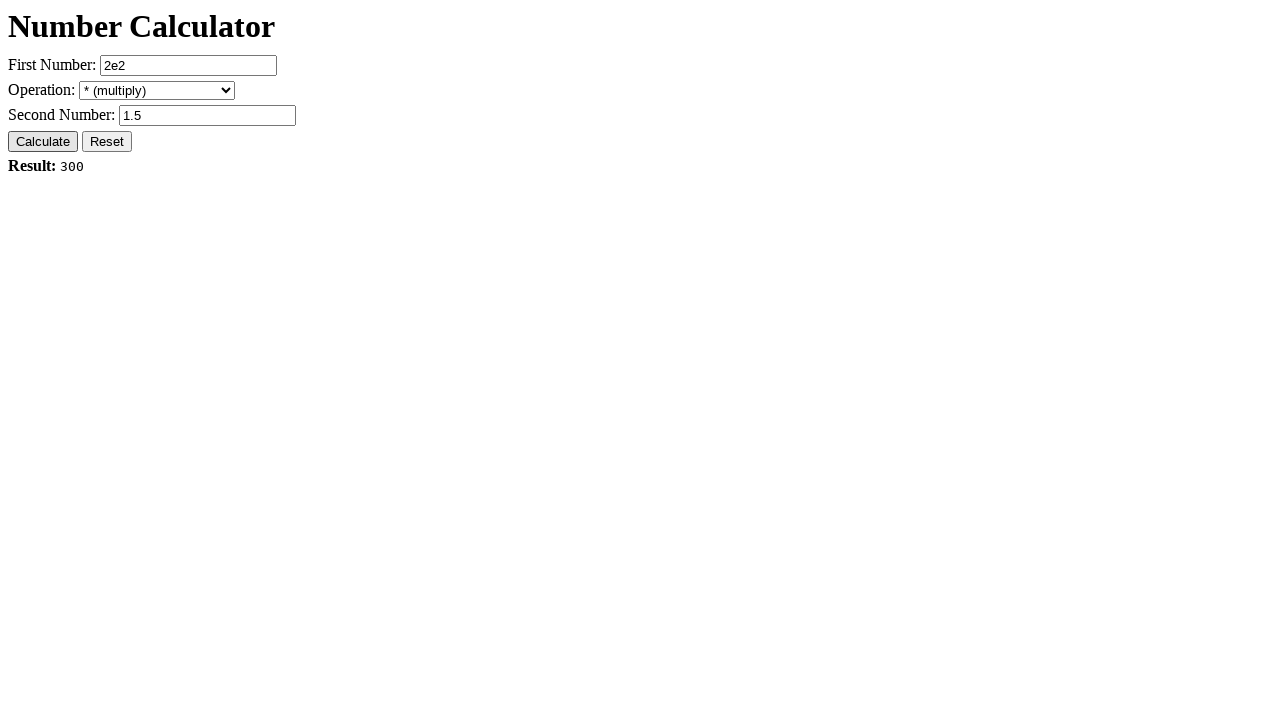

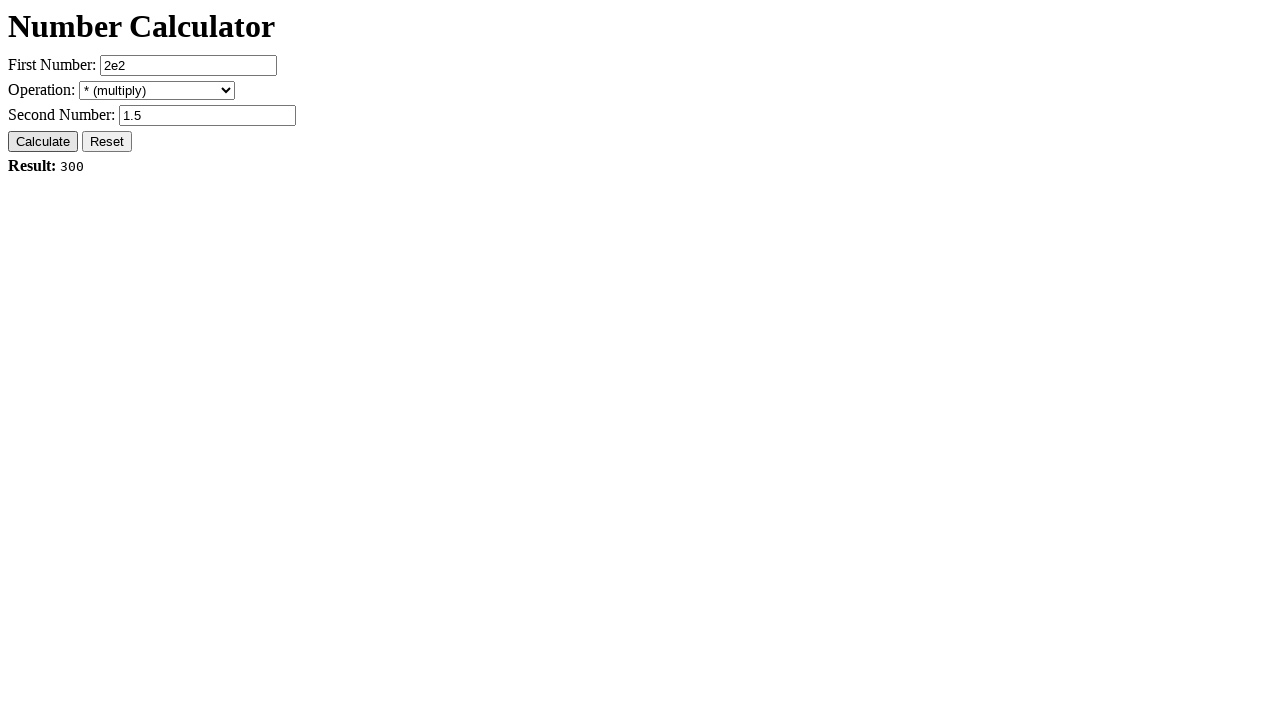